Tests clicking the simple button and verifies the result text shows "Submitted"

Starting URL: https://www.qa-practice.com/elements/button/simple

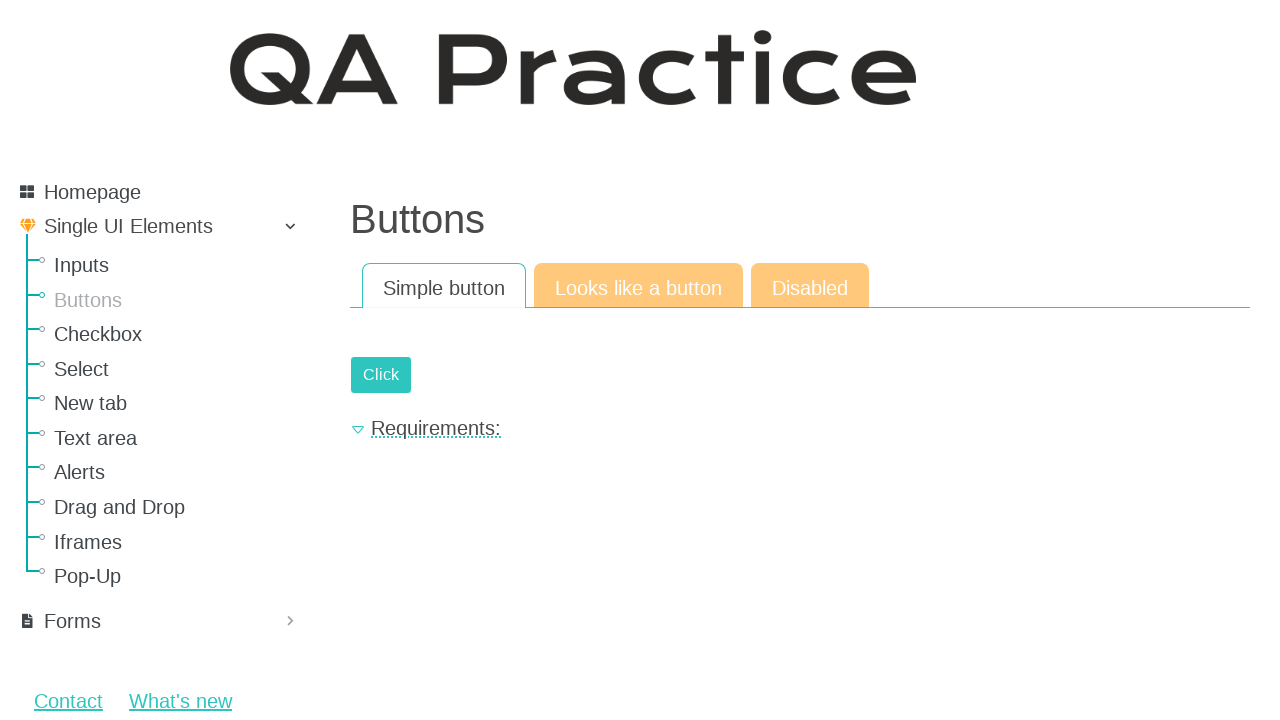

Waited for simple button to be visible
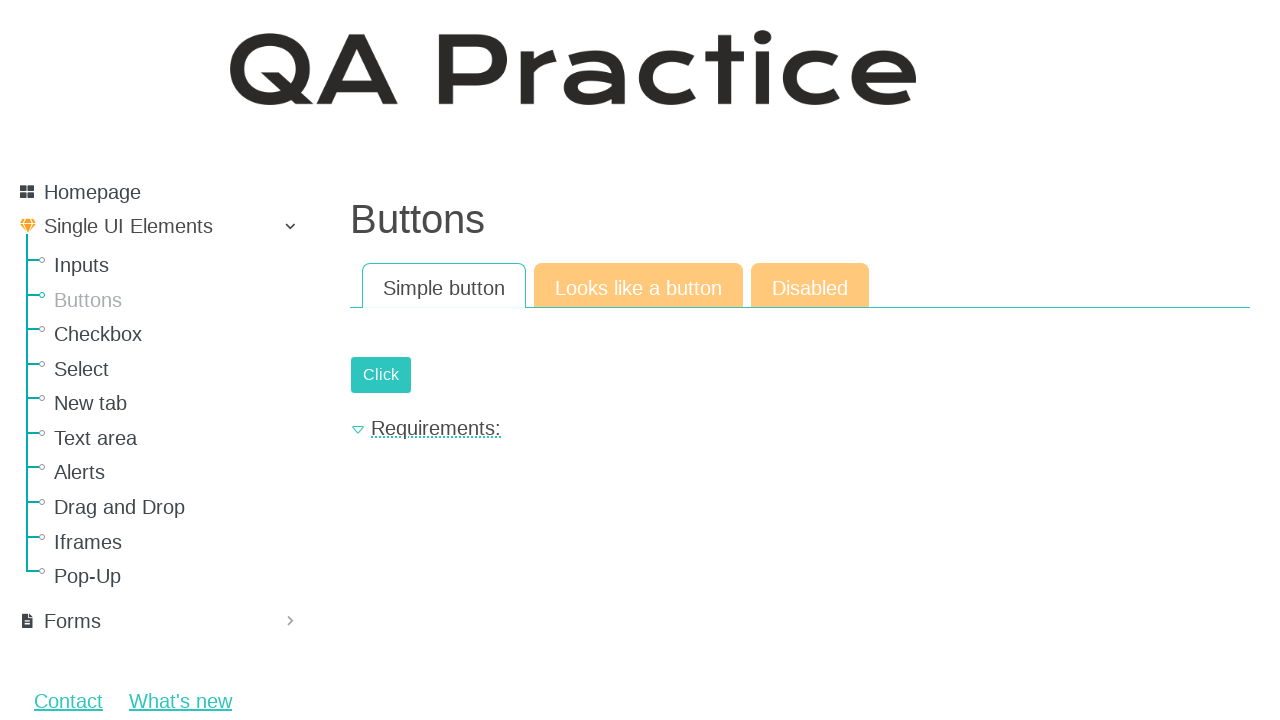

Clicked the simple button at (381, 375) on #submit-id-submit
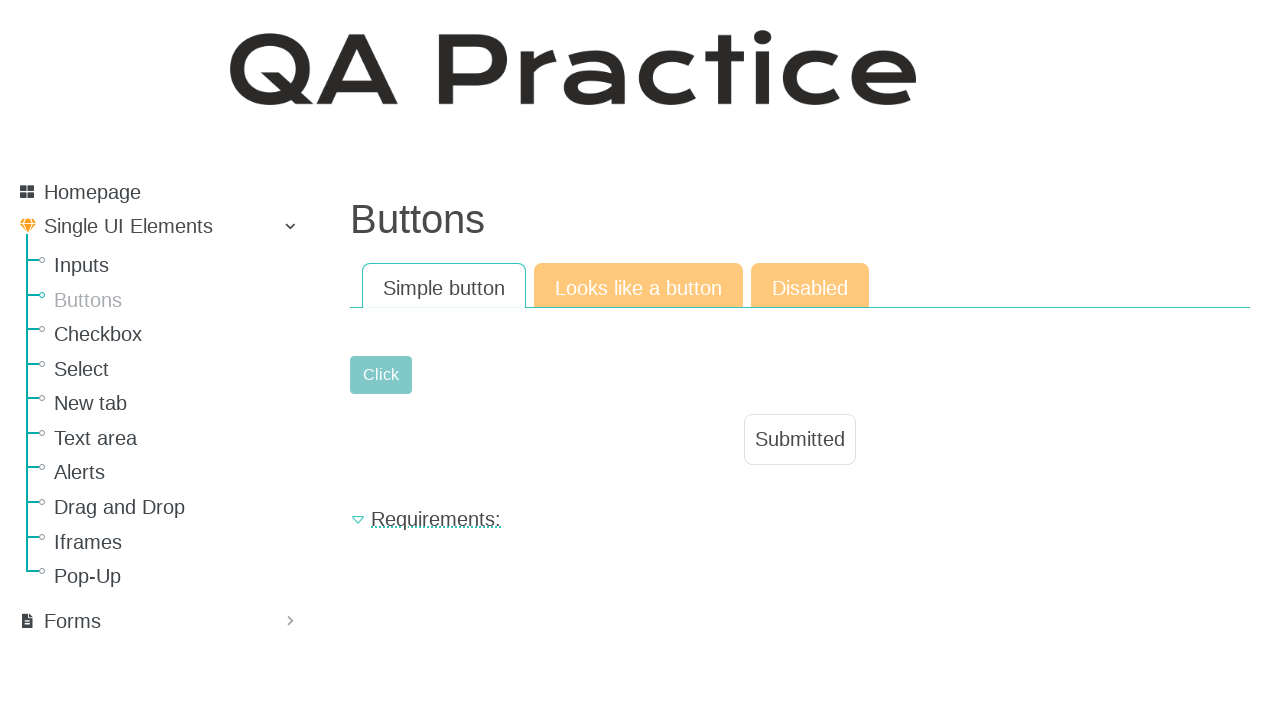

Result text element became visible
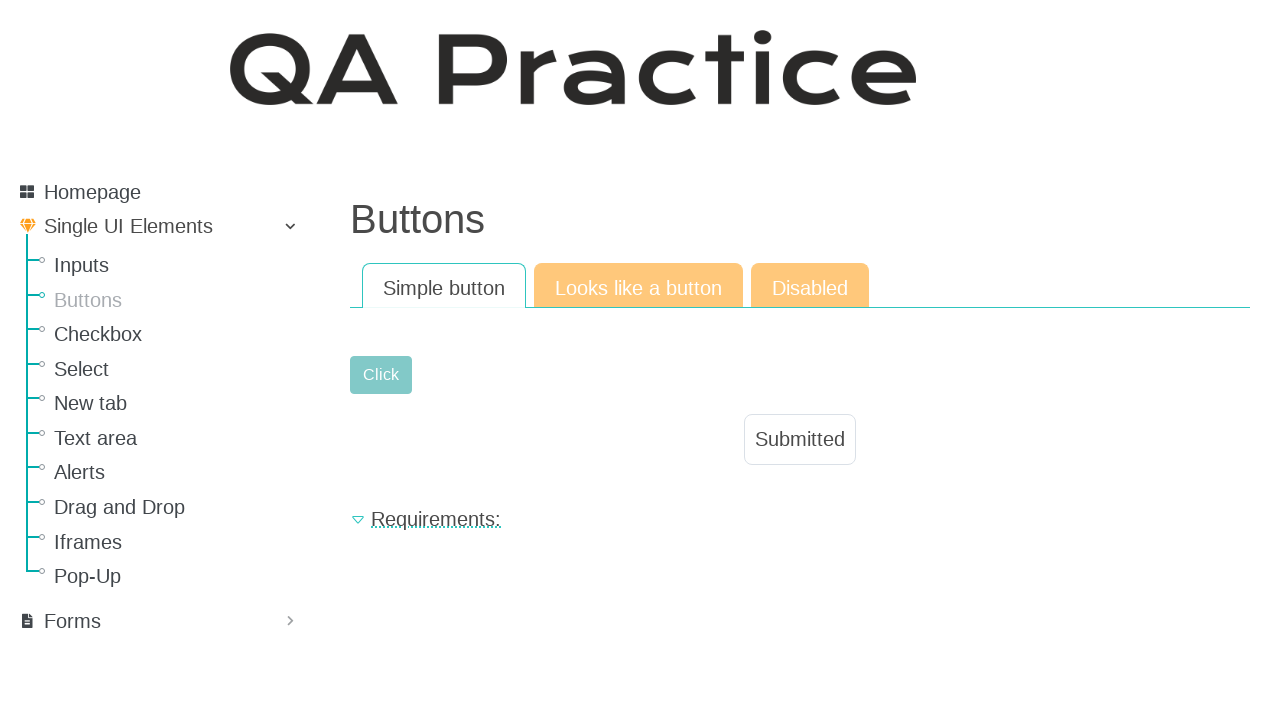

Verified result text displays 'Submitted'
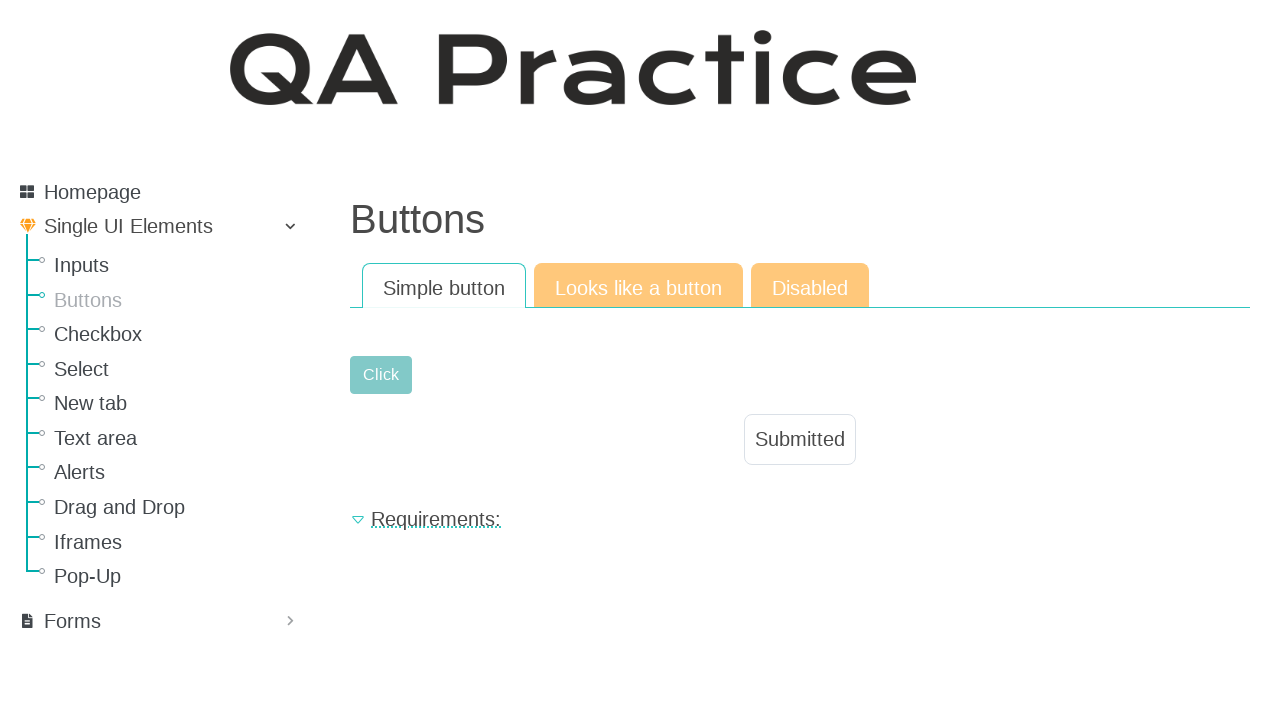

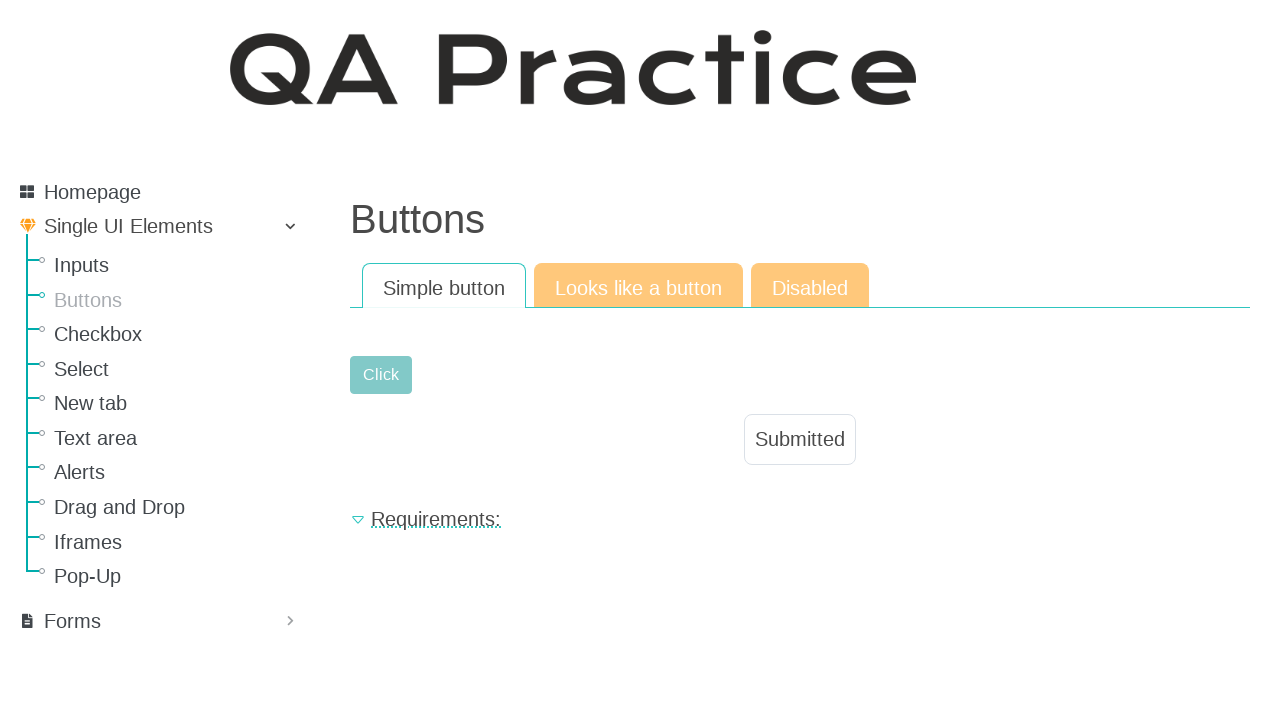